Tests calendar date picker functionality on a travel booking website by clicking the departure field and selecting a specific date from the calendar popup.

Starting URL: https://in.via.com

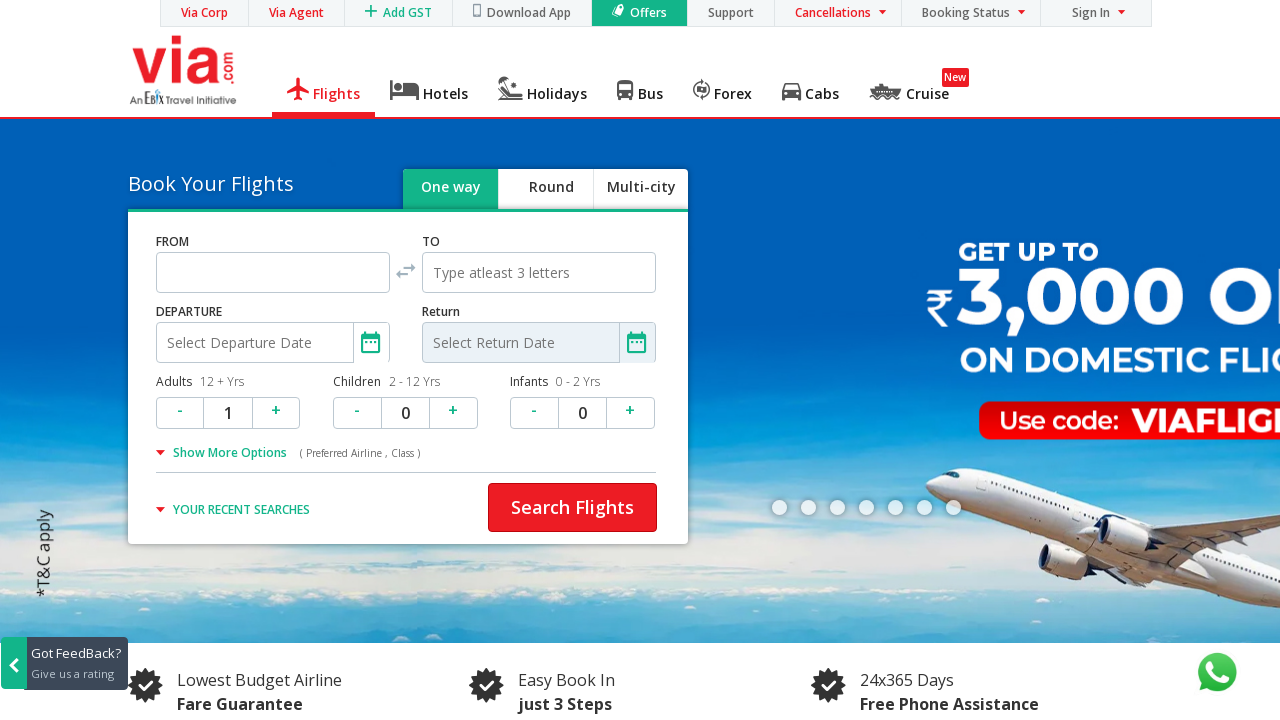

Clicked on departure date field to open calendar popup at (273, 343) on #departure
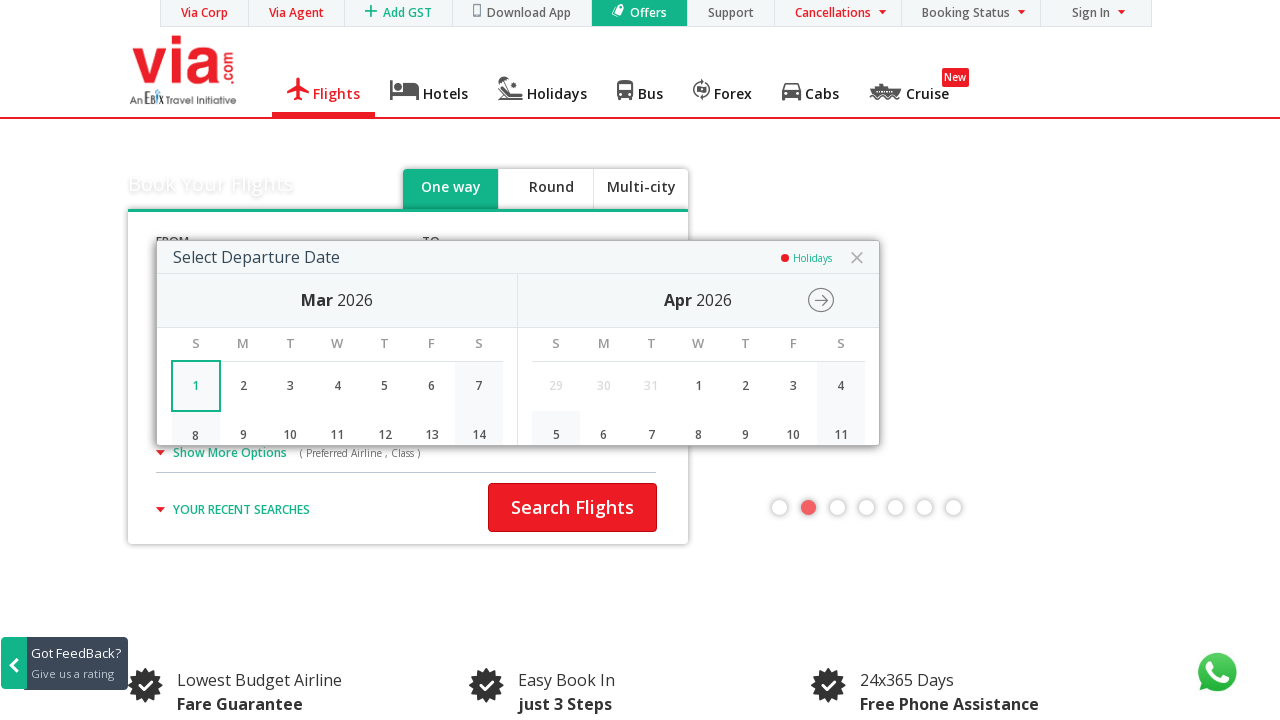

Calendar popup loaded and date selector is visible
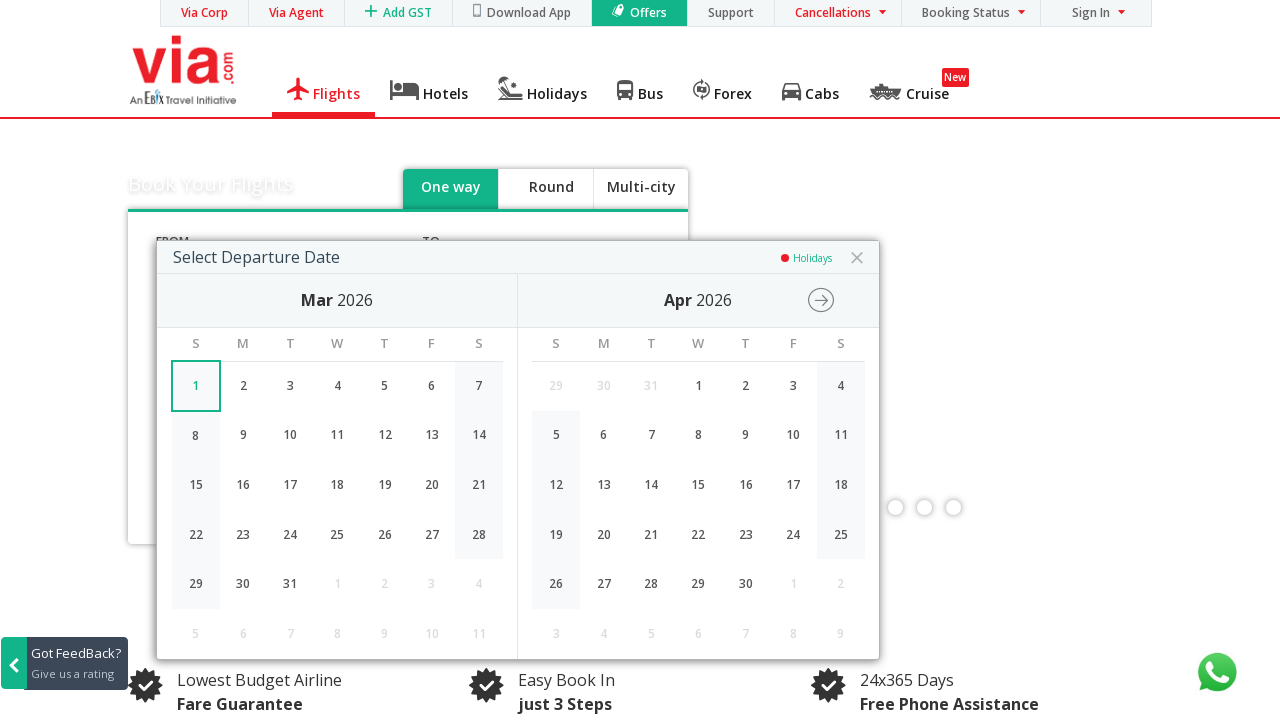

Selected date '21' from the calendar at (479, 485) on xpath=((//span[contains(@class,'vc-month-box-head')])[2]/../../..//div[text()='2
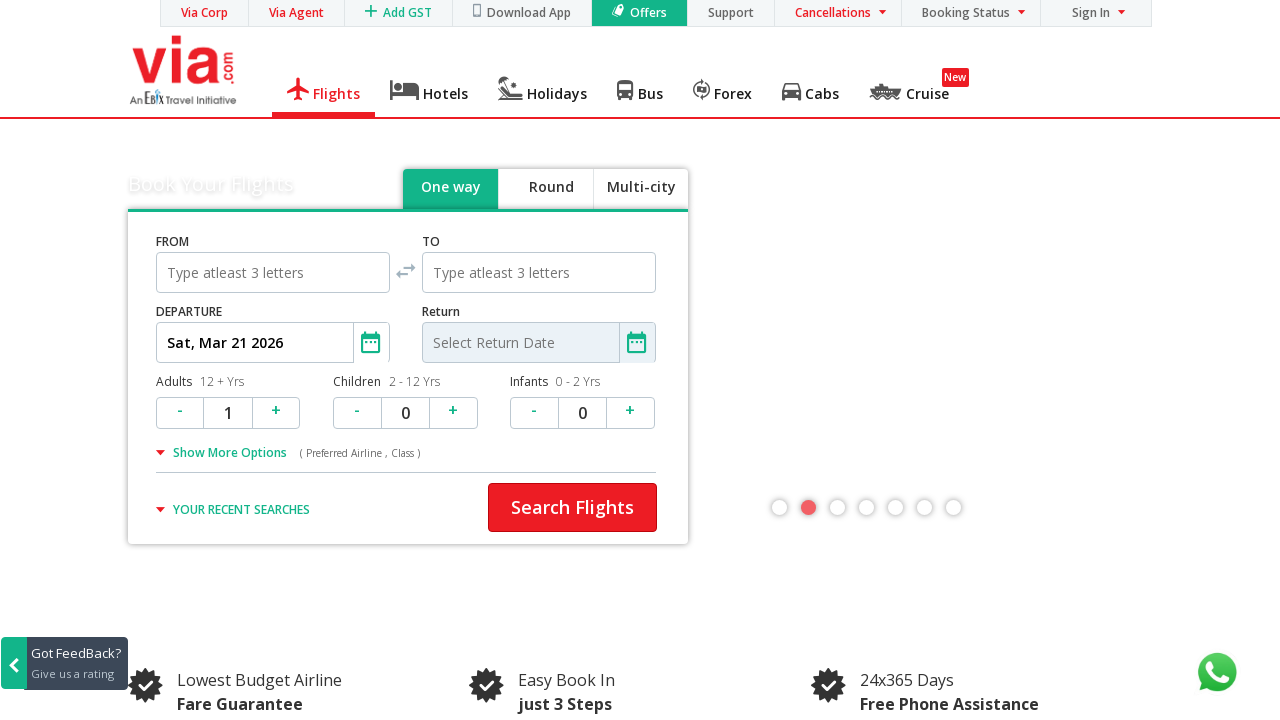

Waited for calendar selection to complete
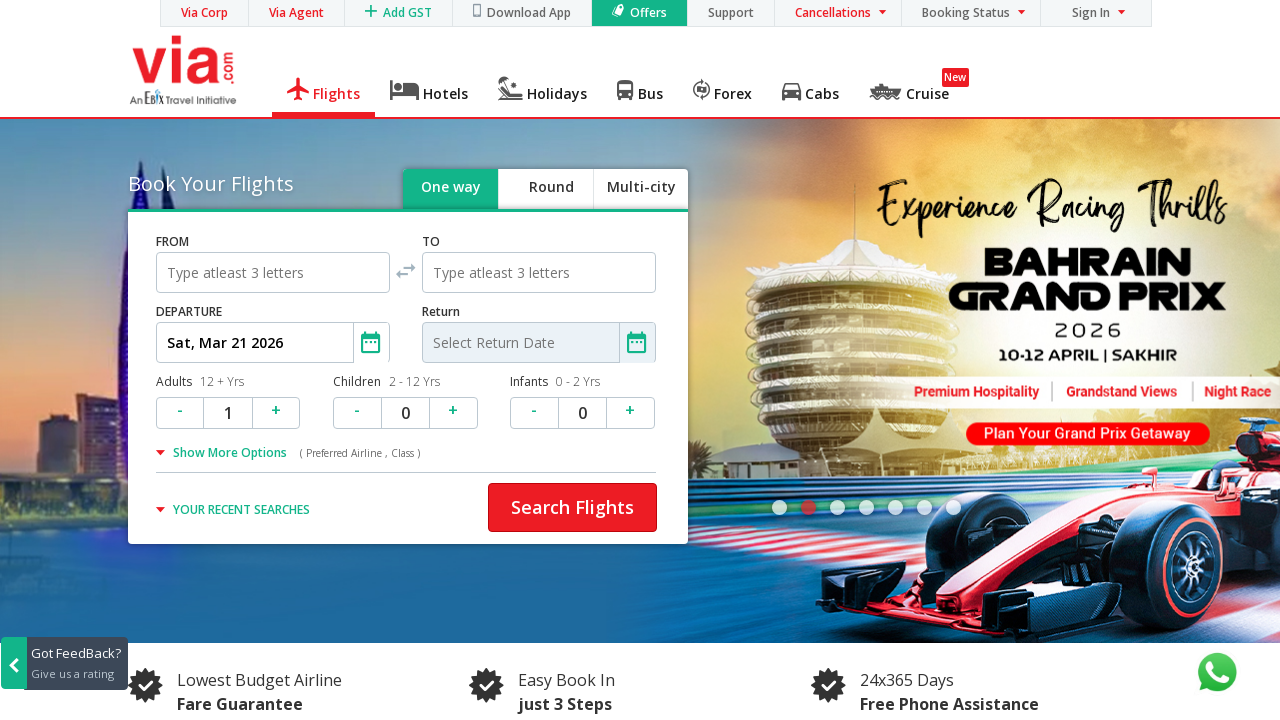

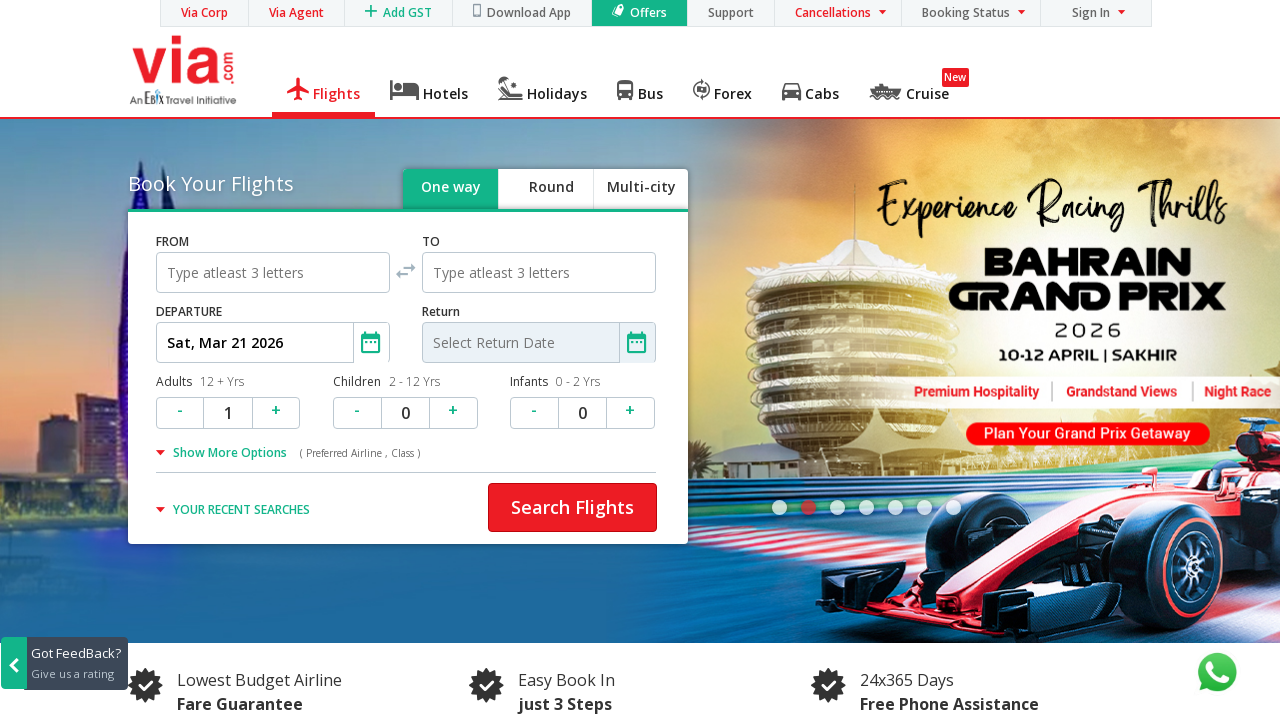